Tests flight search functionality by selecting departure city (Boston) and destination city (London) from dropdowns, submitting the search, and verifying that 5 flight options are displayed.

Starting URL: http://www.blazedemo.com/

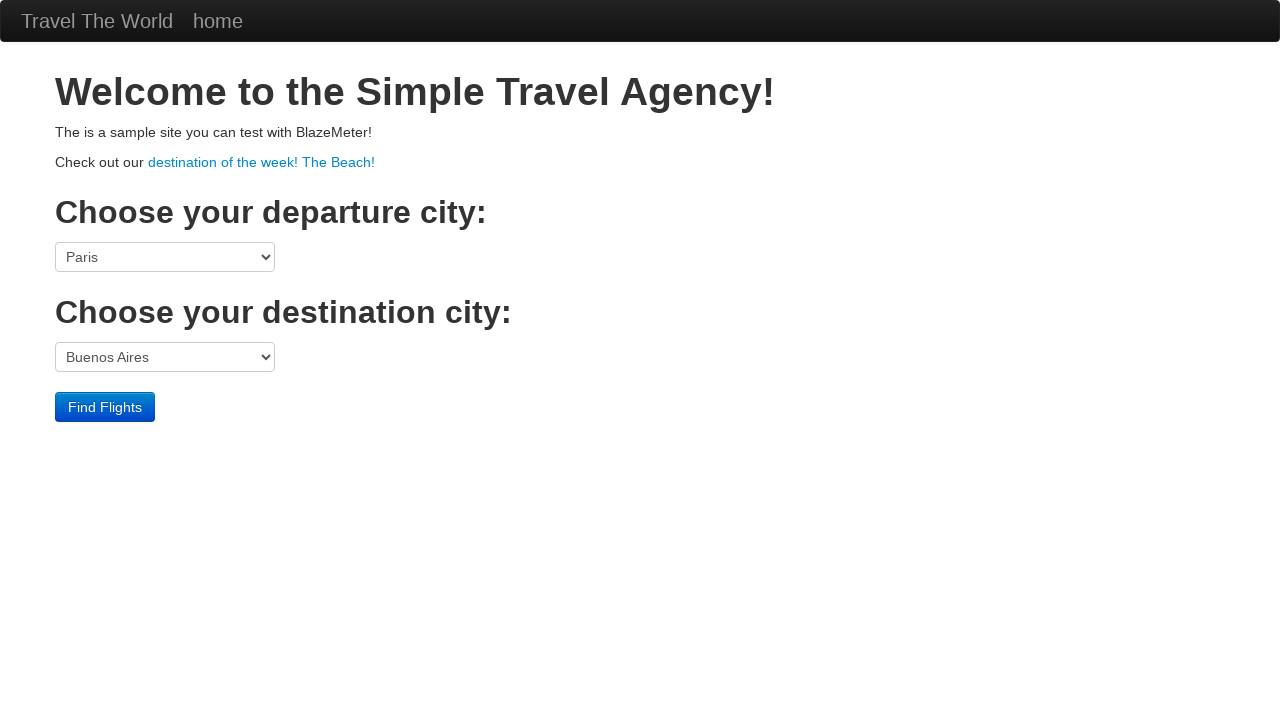

Selected Boston as departure city from dropdown on select[name='fromPort']
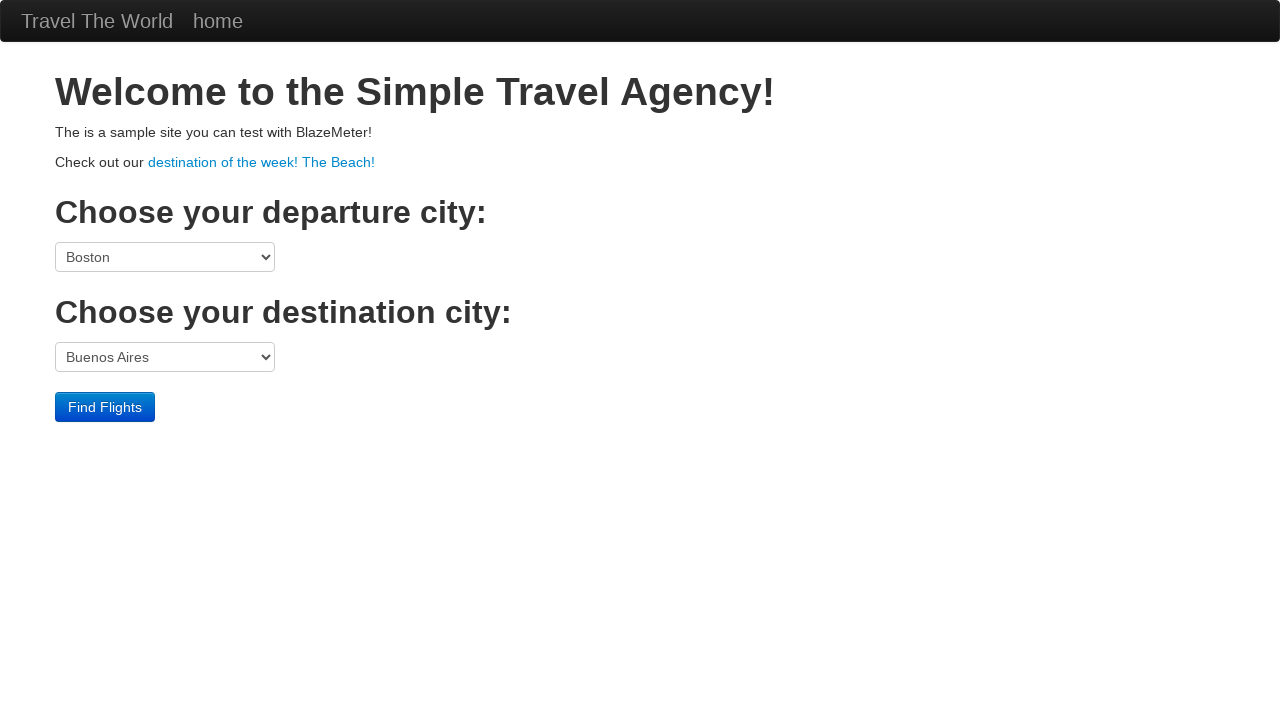

Selected London as destination city from dropdown on select[name='toPort']
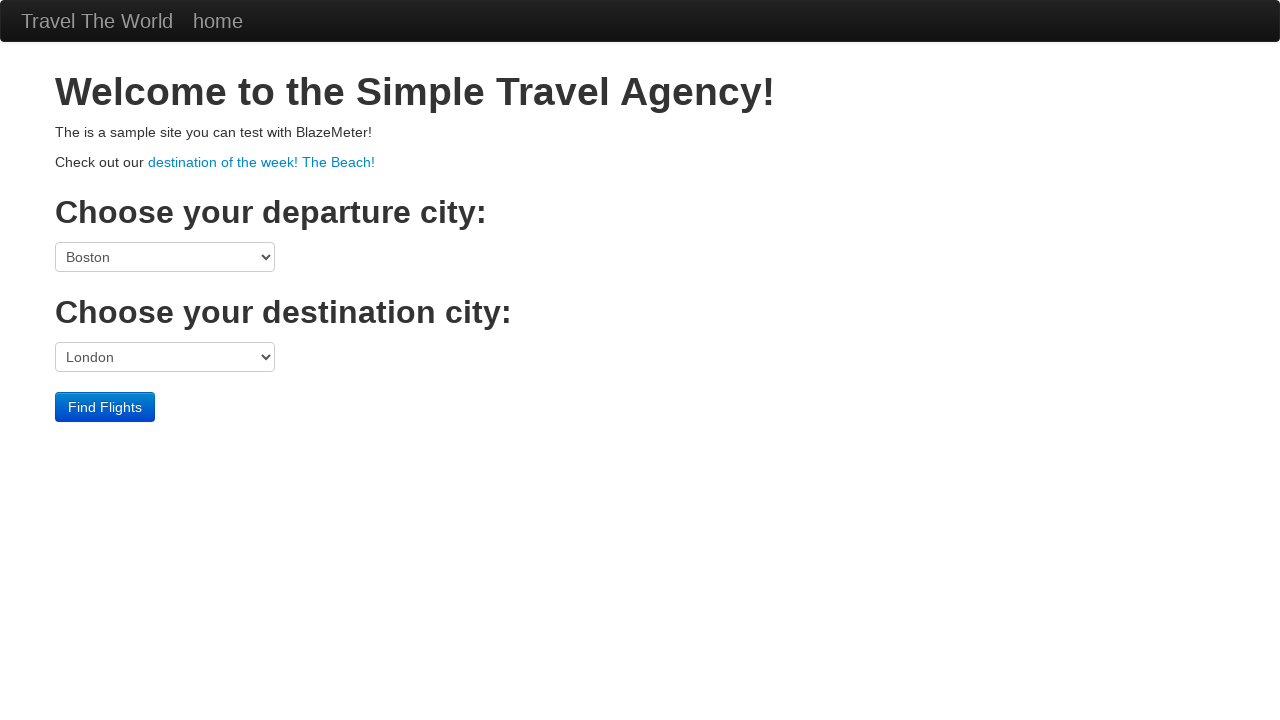

Clicked Find Flights button to submit search at (105, 407) on .btn-primary
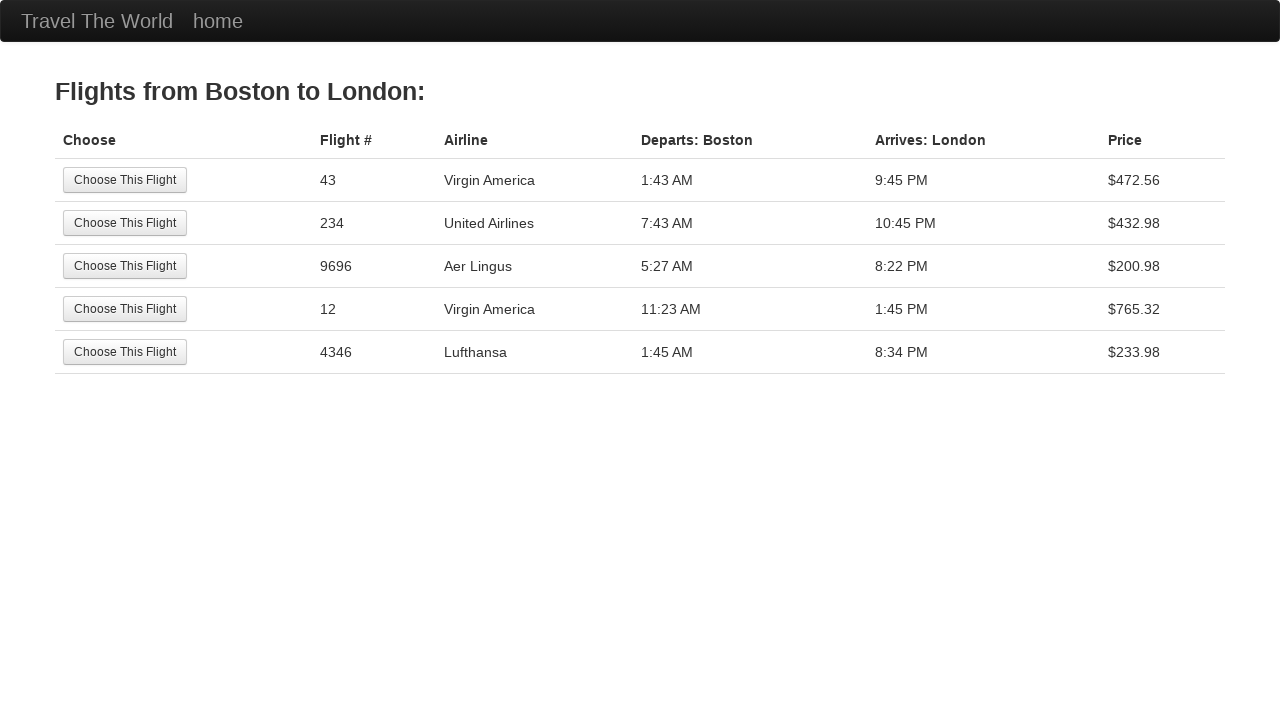

Flight options table loaded successfully
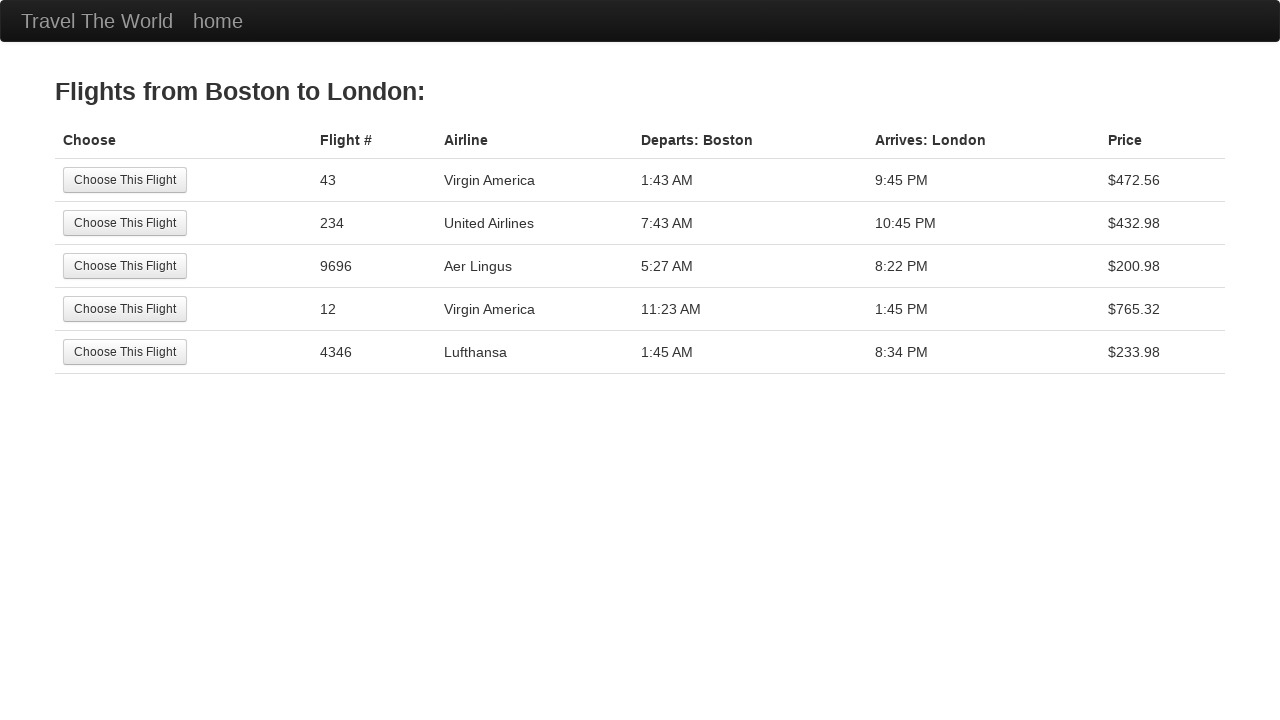

Located flight rows in table
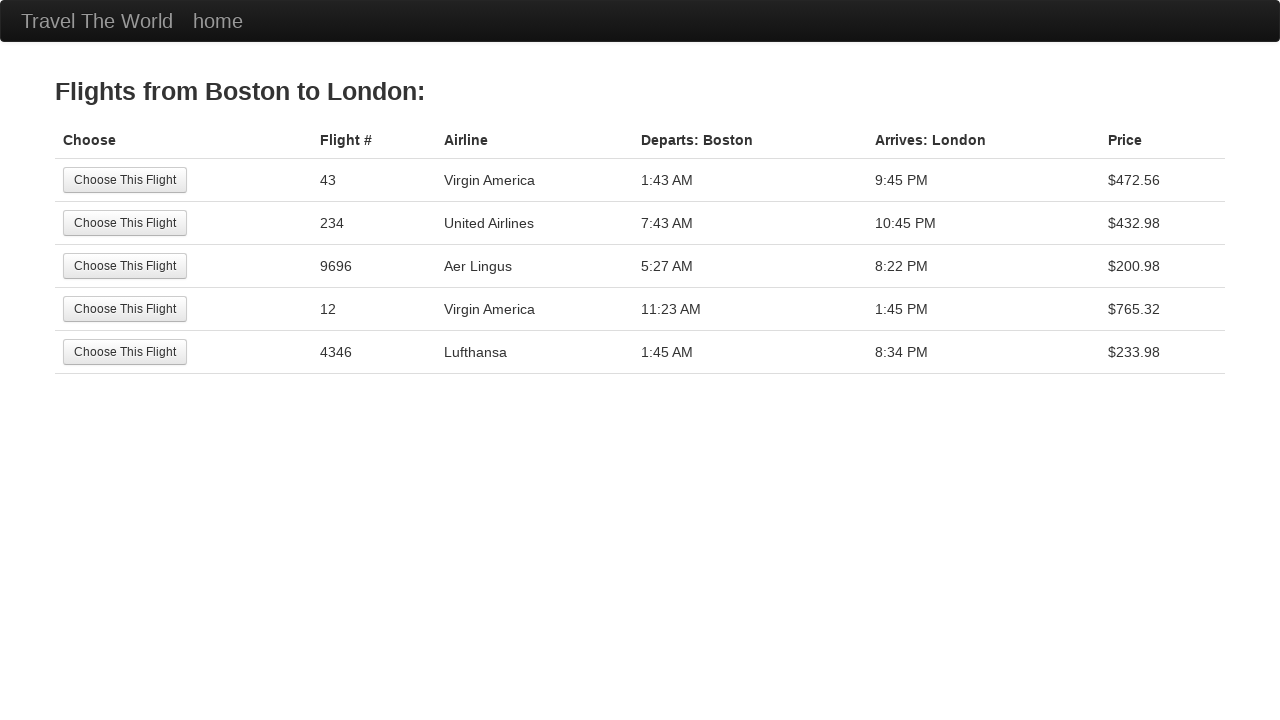

Verified that 5 flight options are displayed
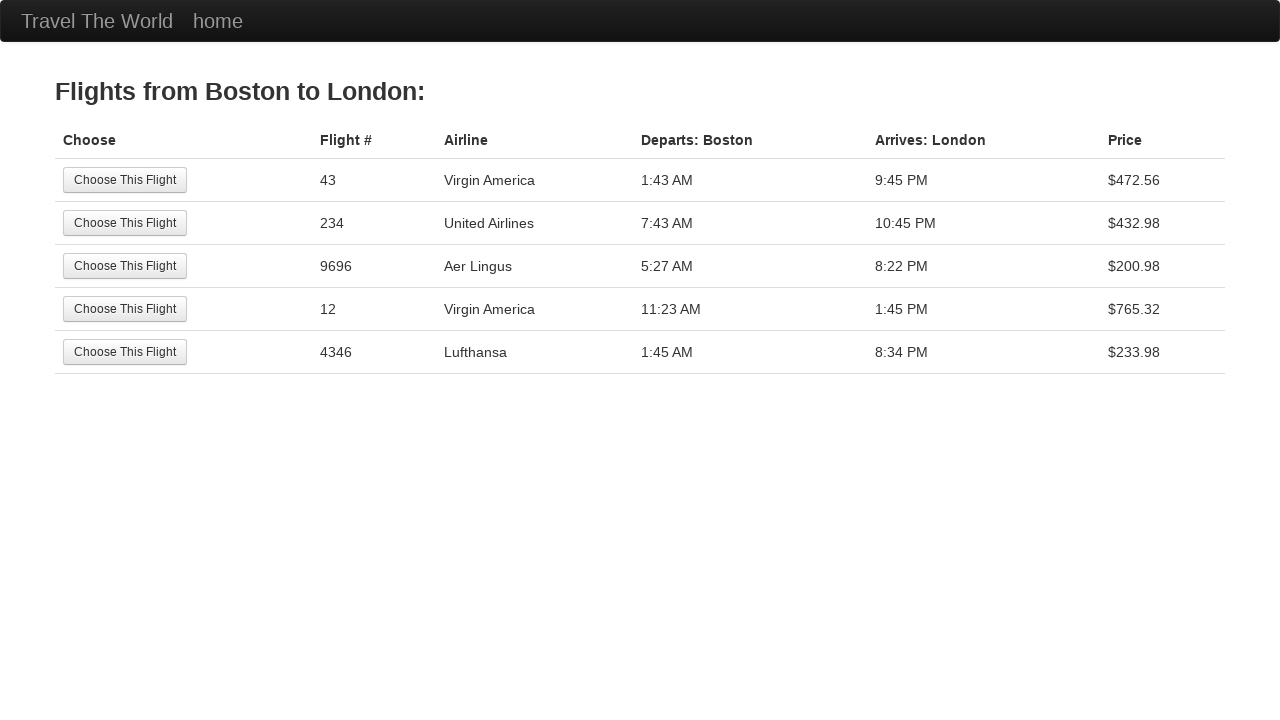

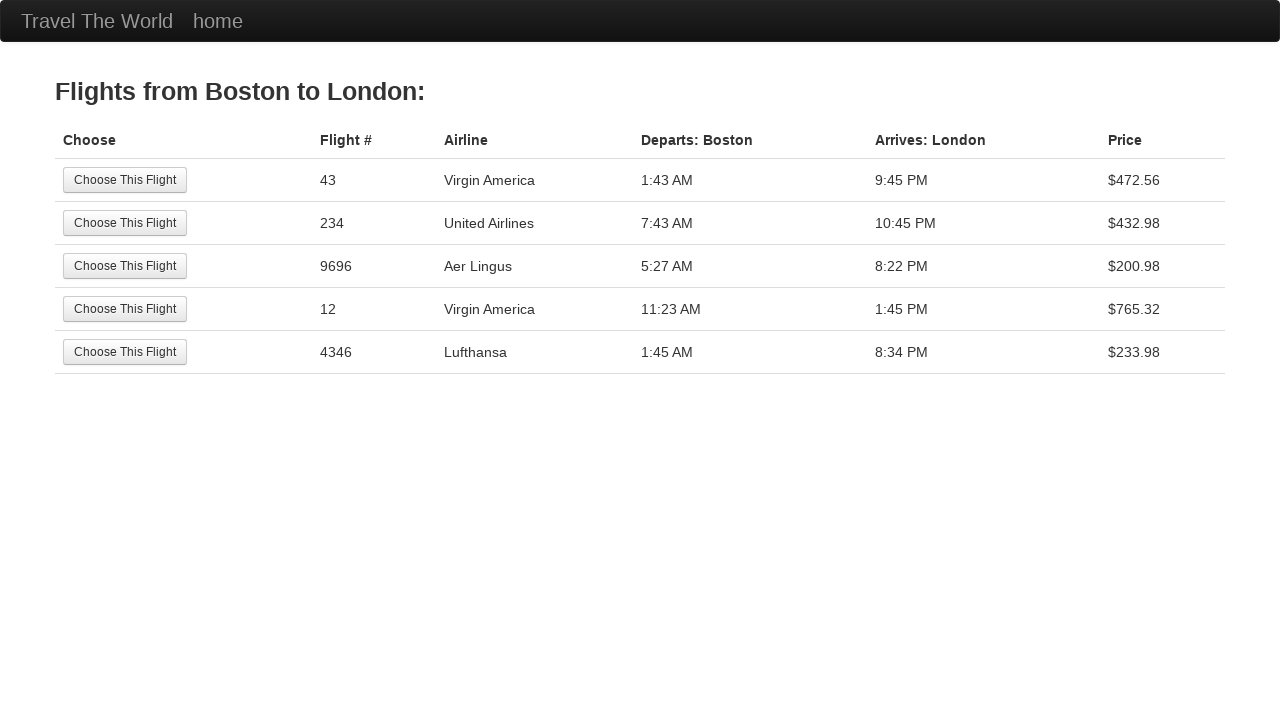